Tests alert handling by clicking a button that triggers an alert and then accepting/dismissing the alert dialog

Starting URL: https://formy-project.herokuapp.com/switch-window

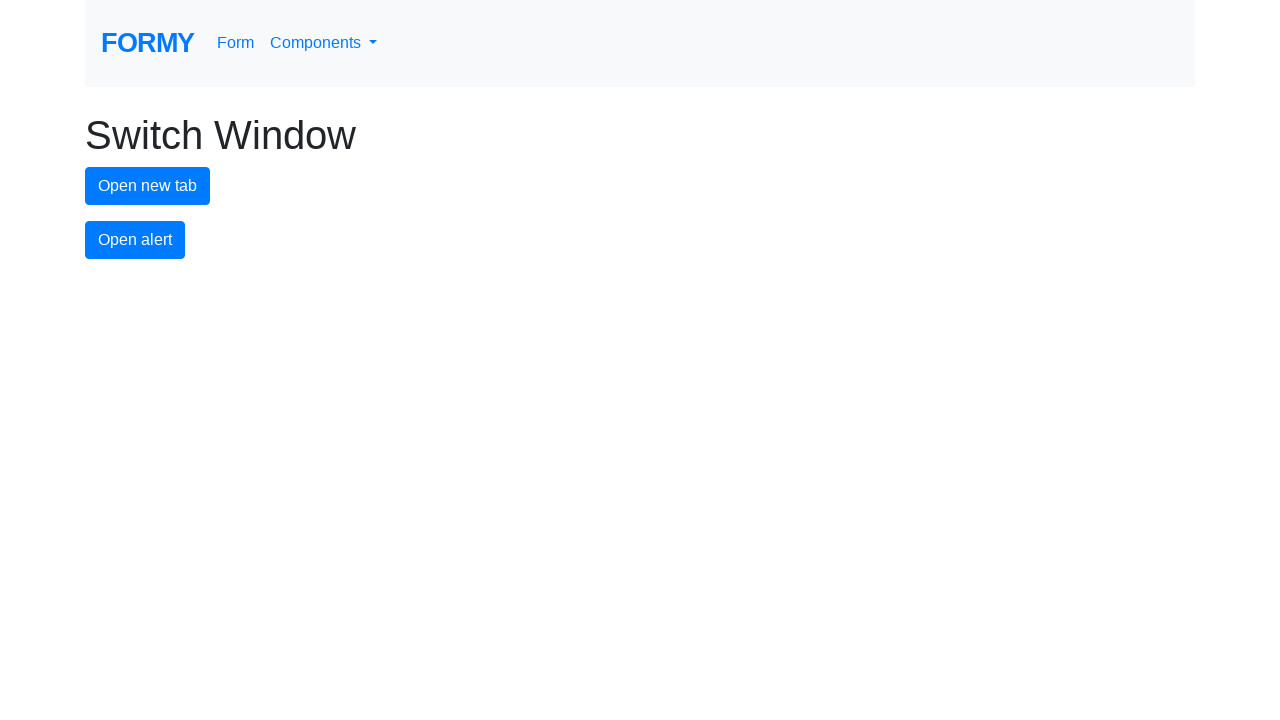

Clicked alert button to trigger the alert dialog at (135, 240) on #alert-button
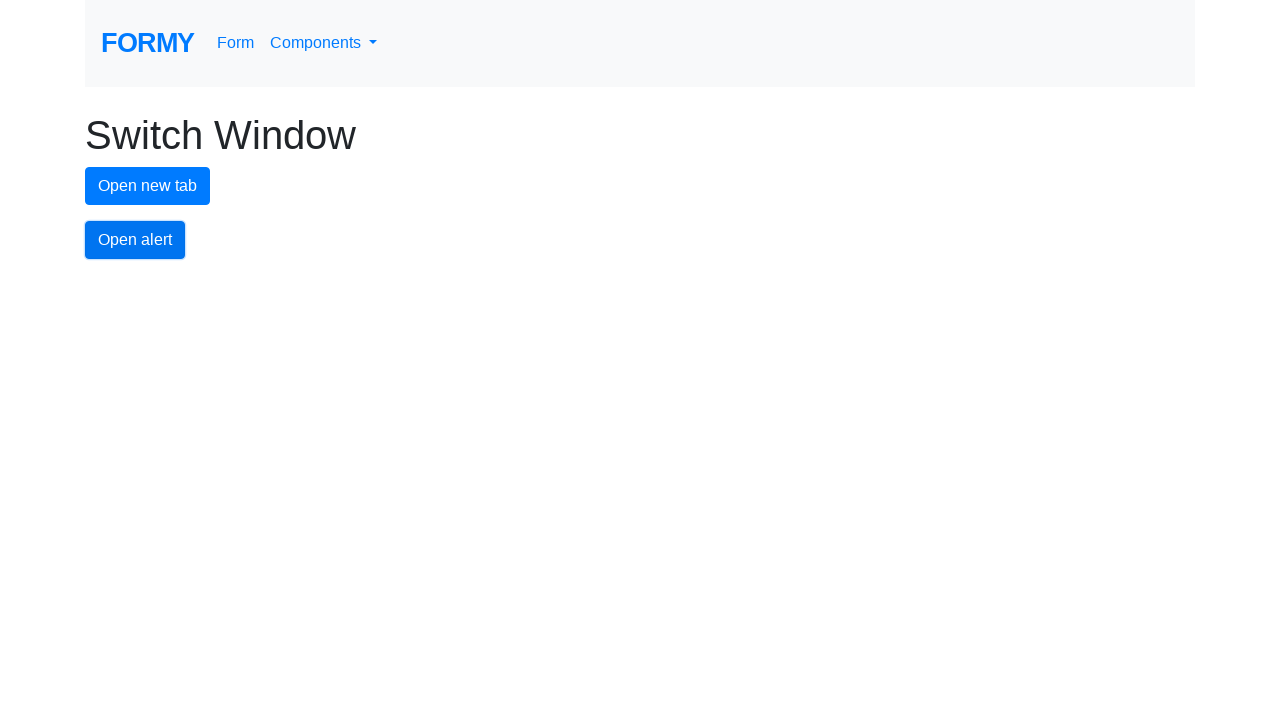

Set up dialog handler to accept alert
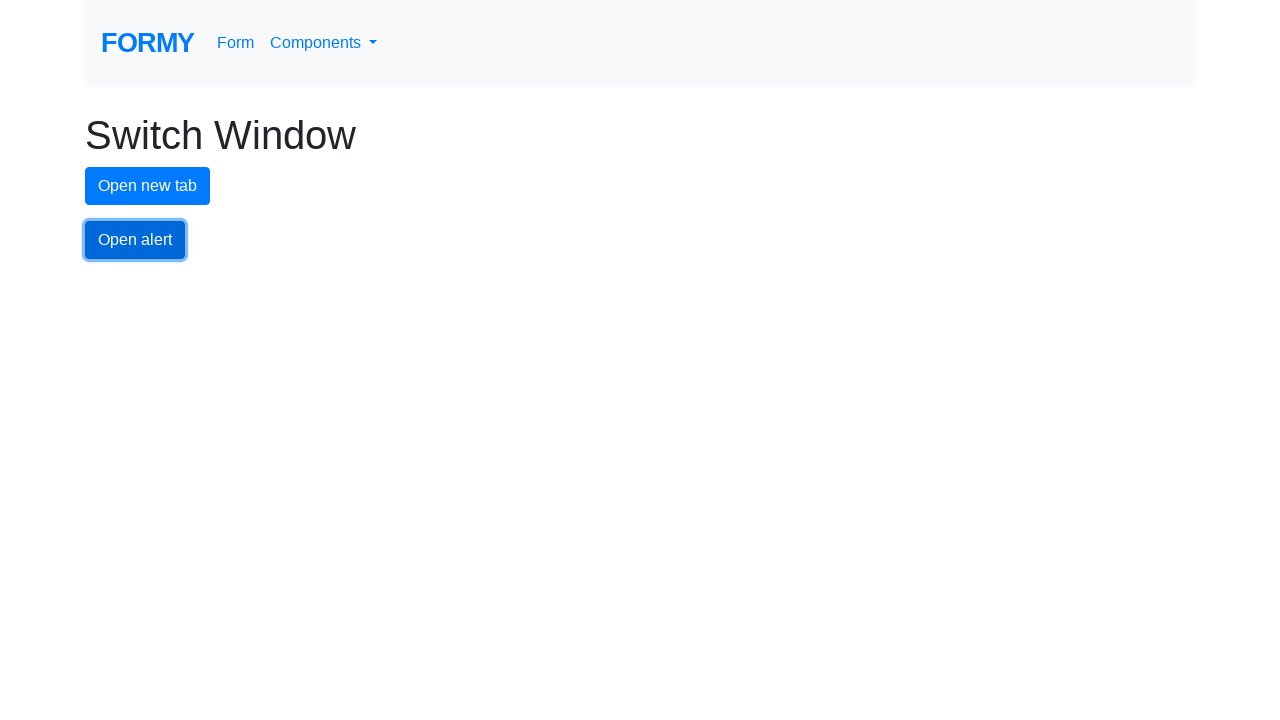

Clicked alert button again to trigger alert with handler active at (135, 240) on #alert-button
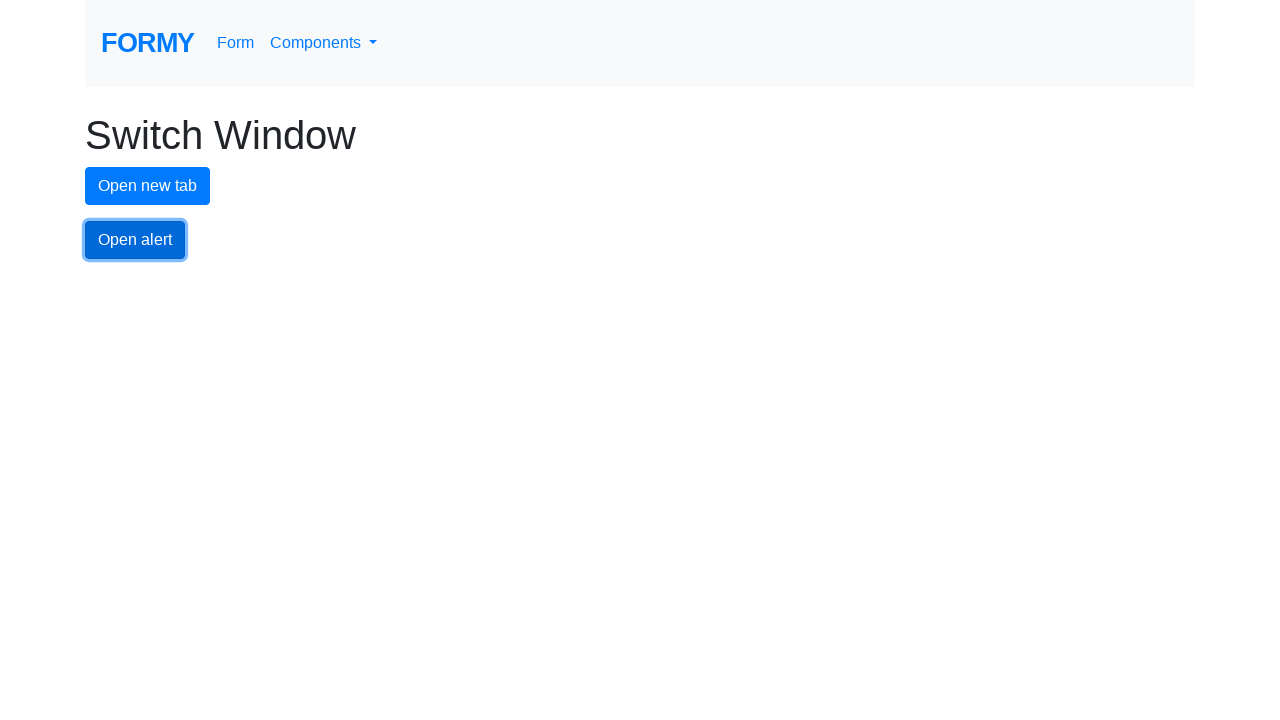

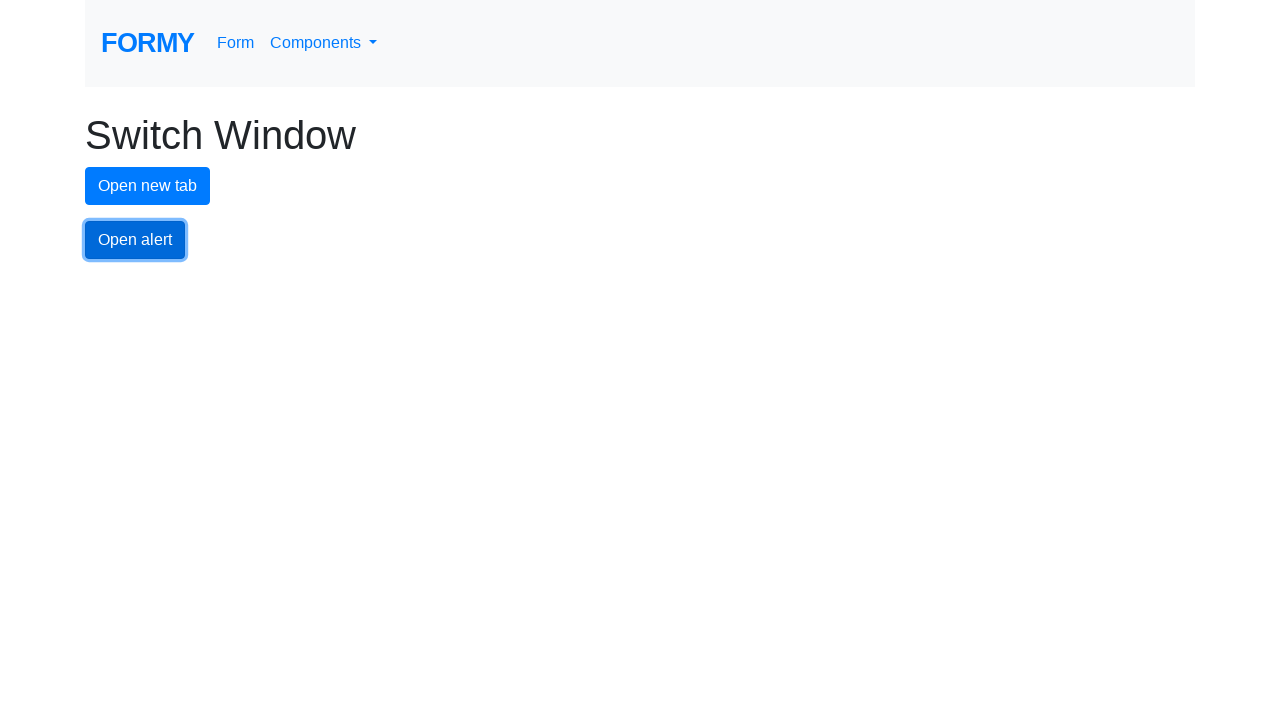